Tests right-click functionality on a button element by scrolling to it and performing a context click action

Starting URL: https://demoqa.com/buttons

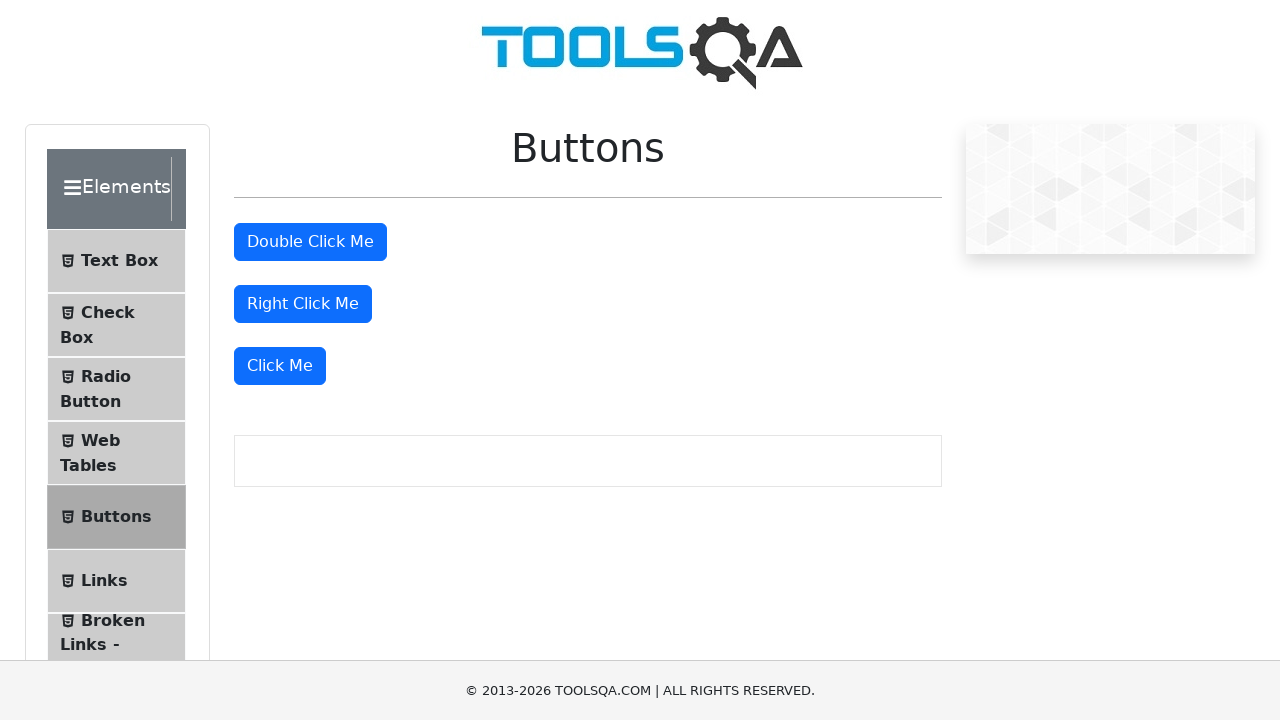

Scrolled to right-click button element
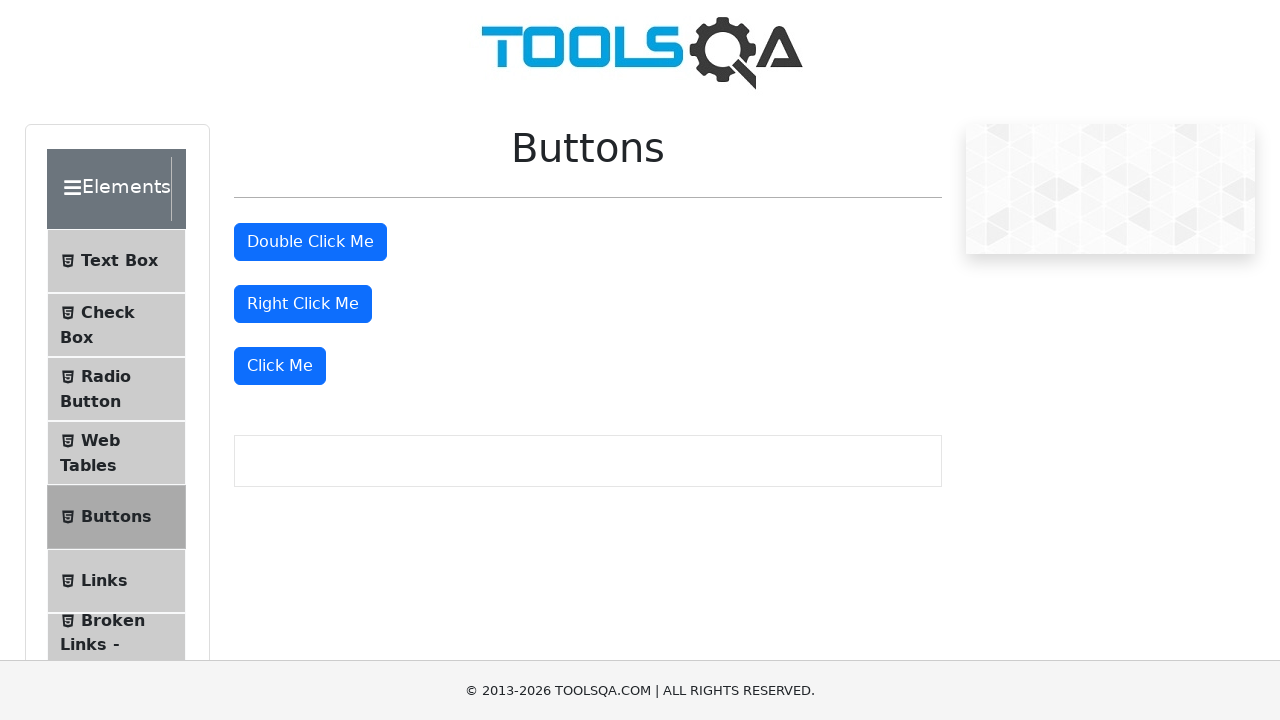

Performed right-click (context click) on button at (303, 304) on #rightClickBtn
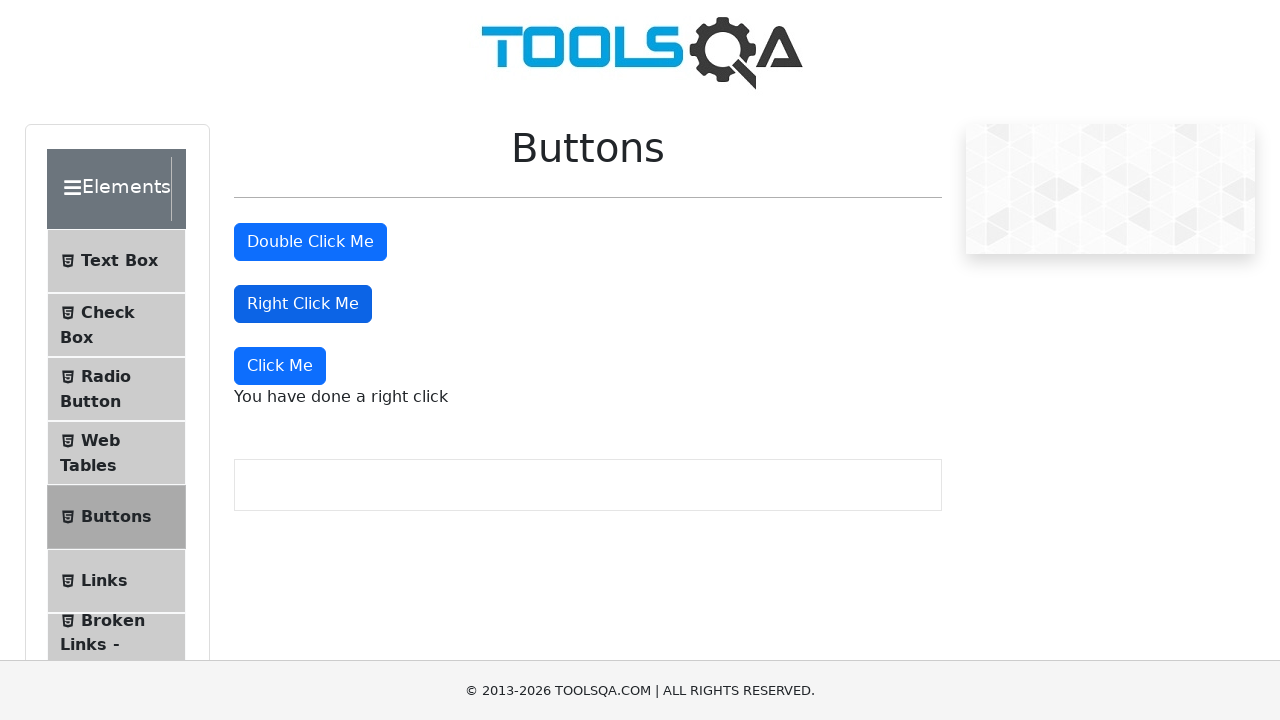

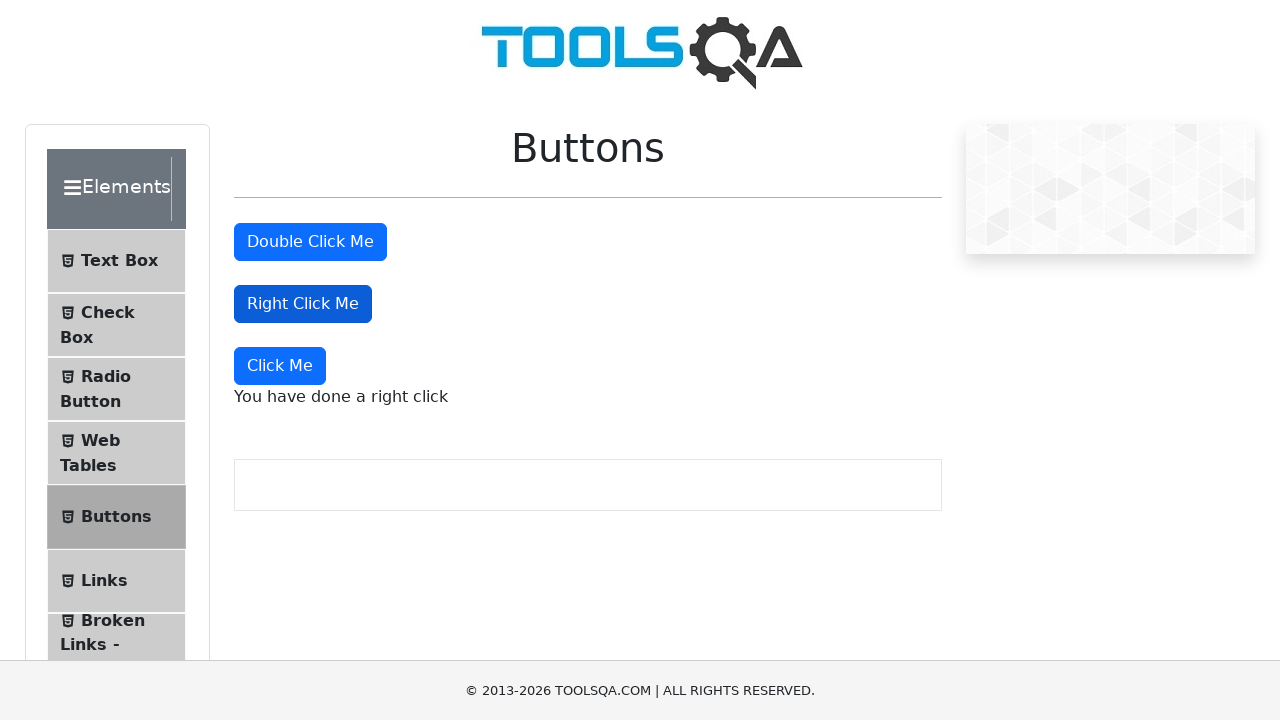